Tests dynamic control removal by clicking the Remove button and verifying the checkbox disappears and success message appears

Starting URL: https://practice.cydeo.com/dynamic_controls

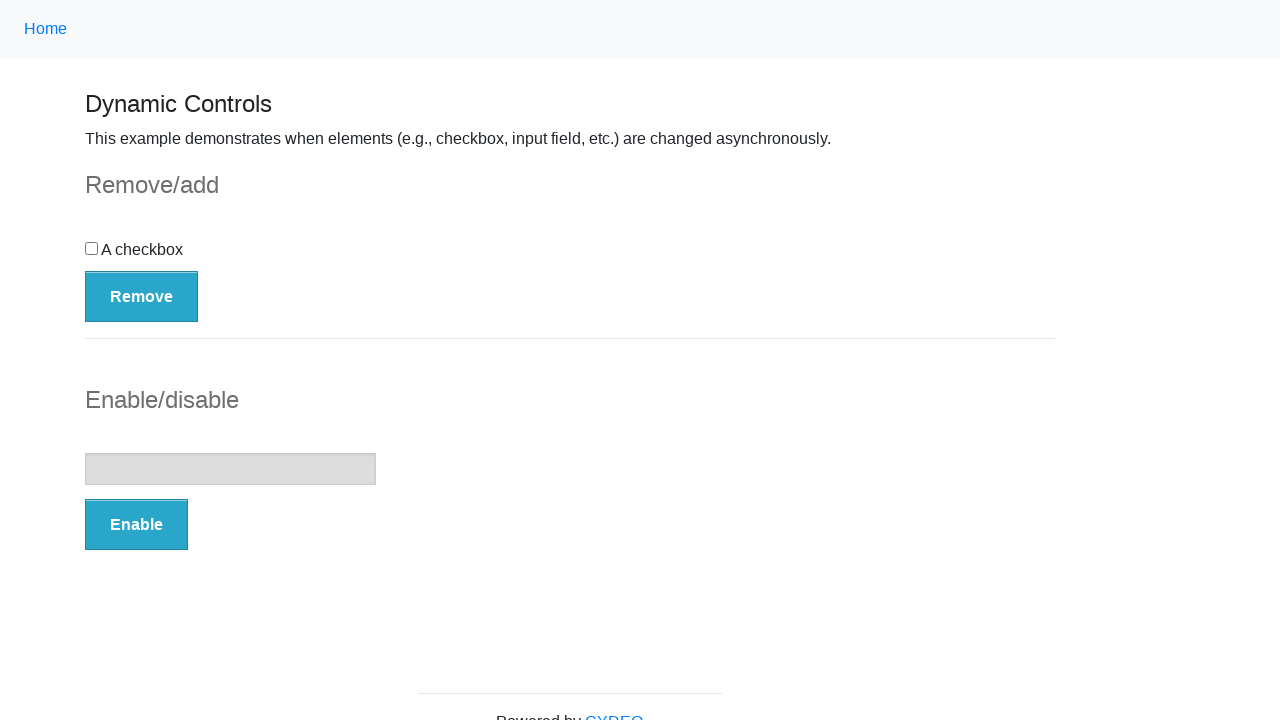

Clicked the Remove button at (142, 296) on button:has-text('Remove')
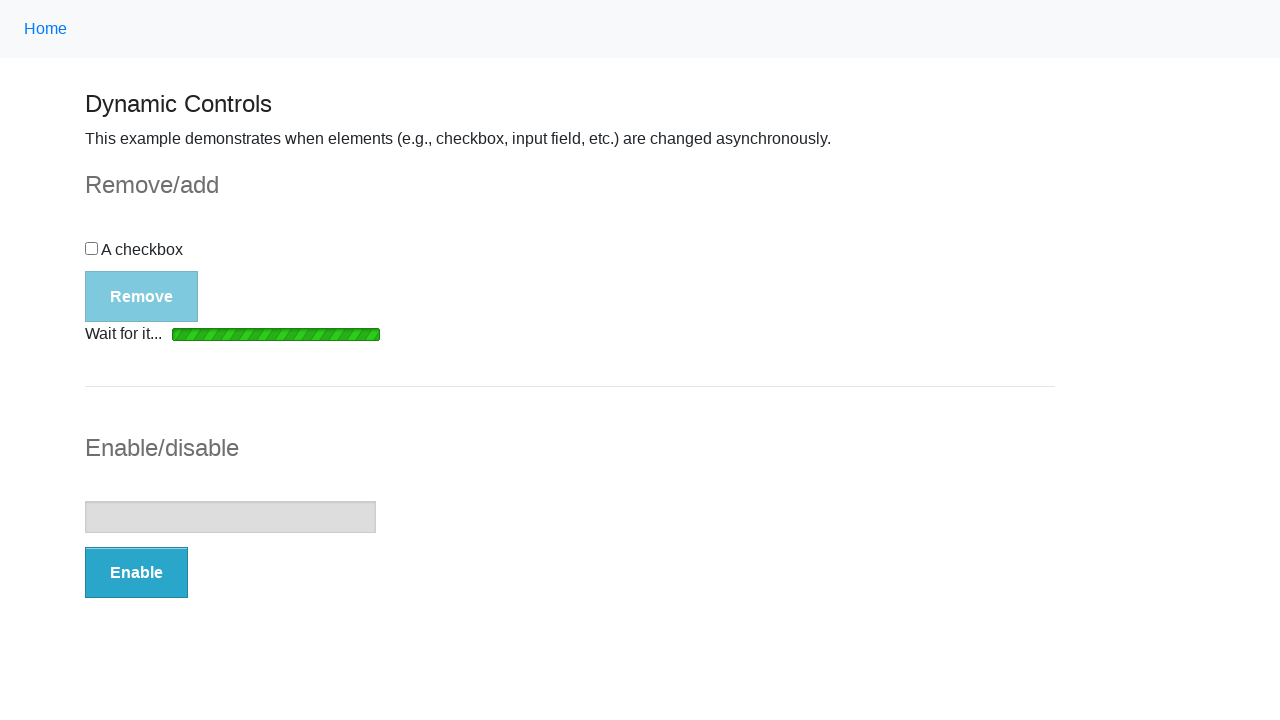

Waited for loading bar to disappear
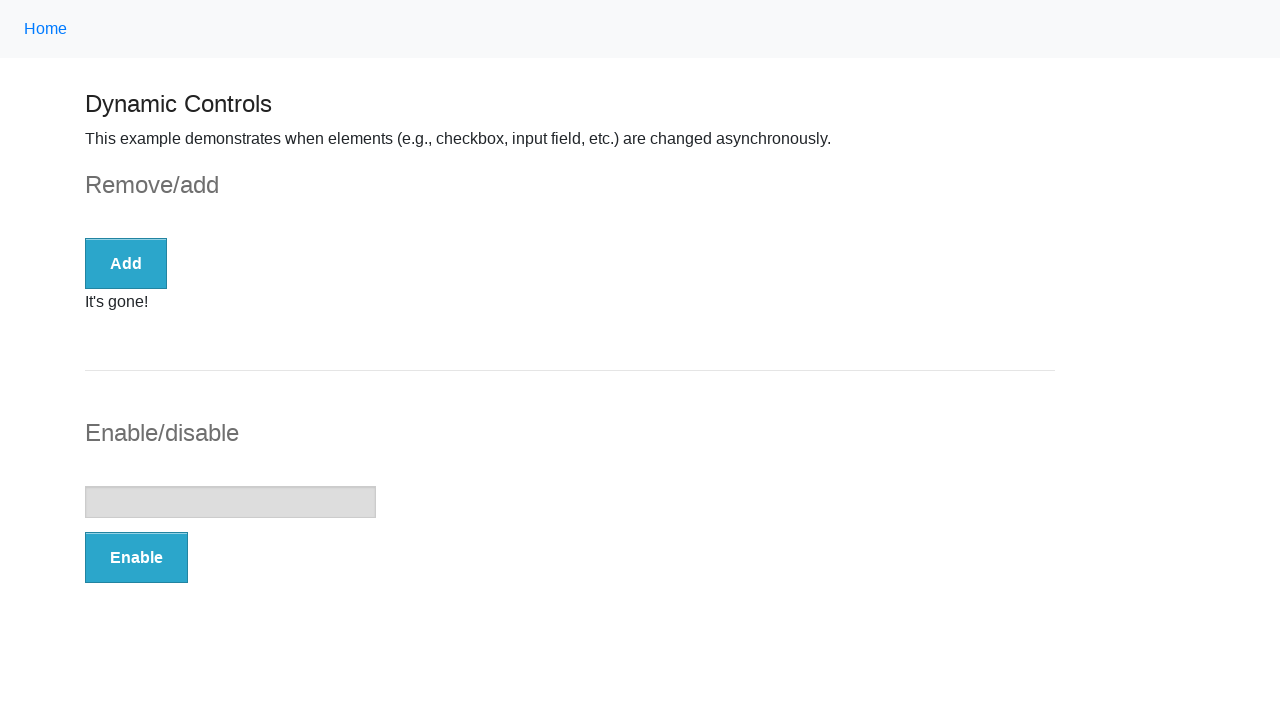

Verified checkbox is no longer visible
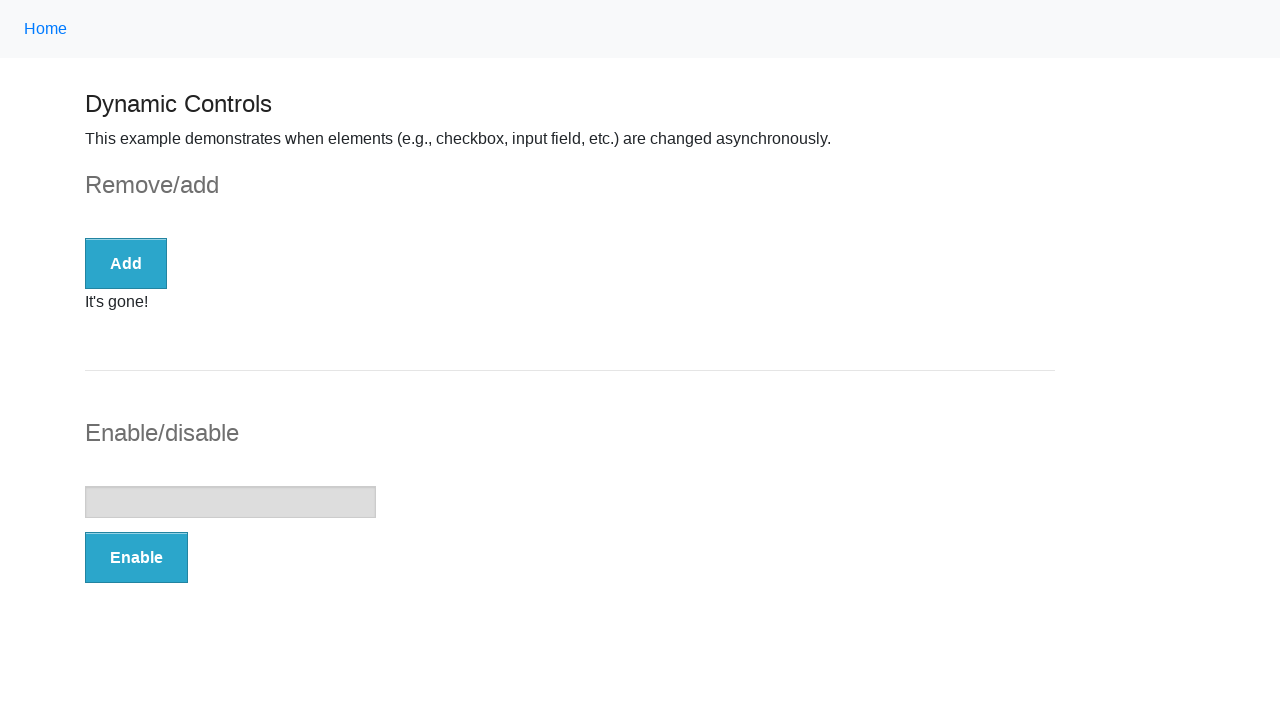

Verified success message is visible
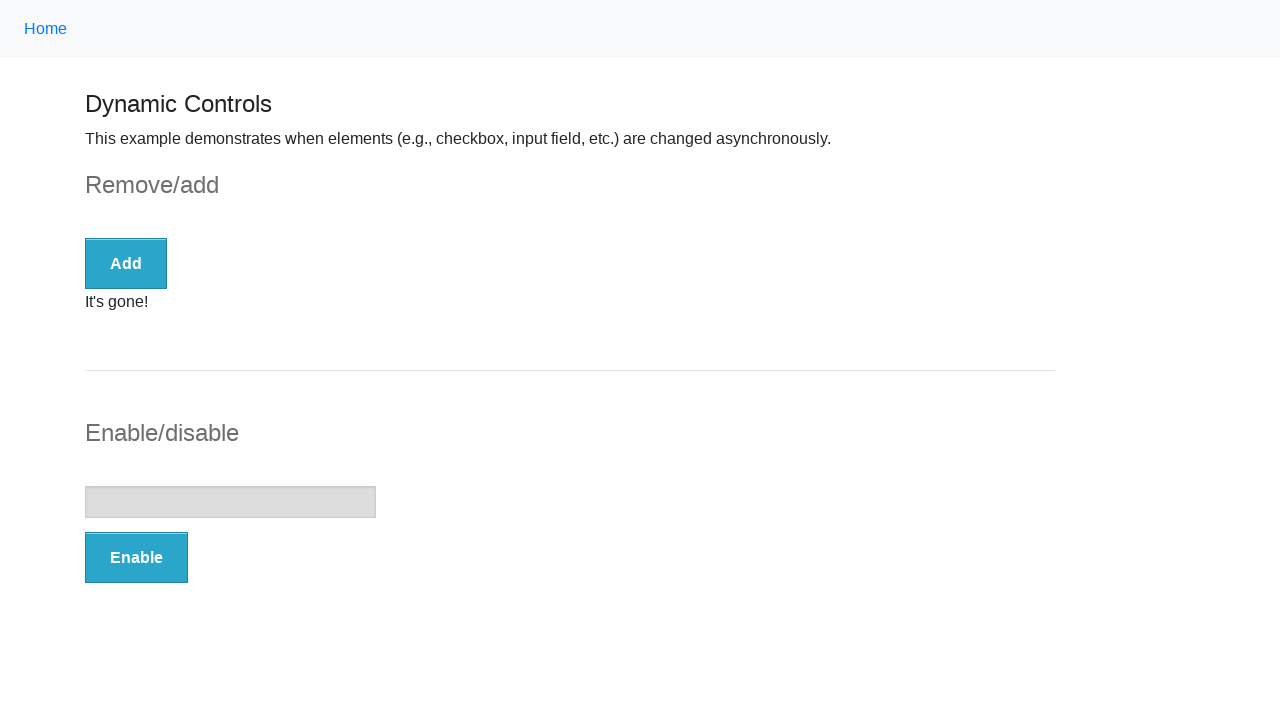

Verified success message contains 'It's gone!' text
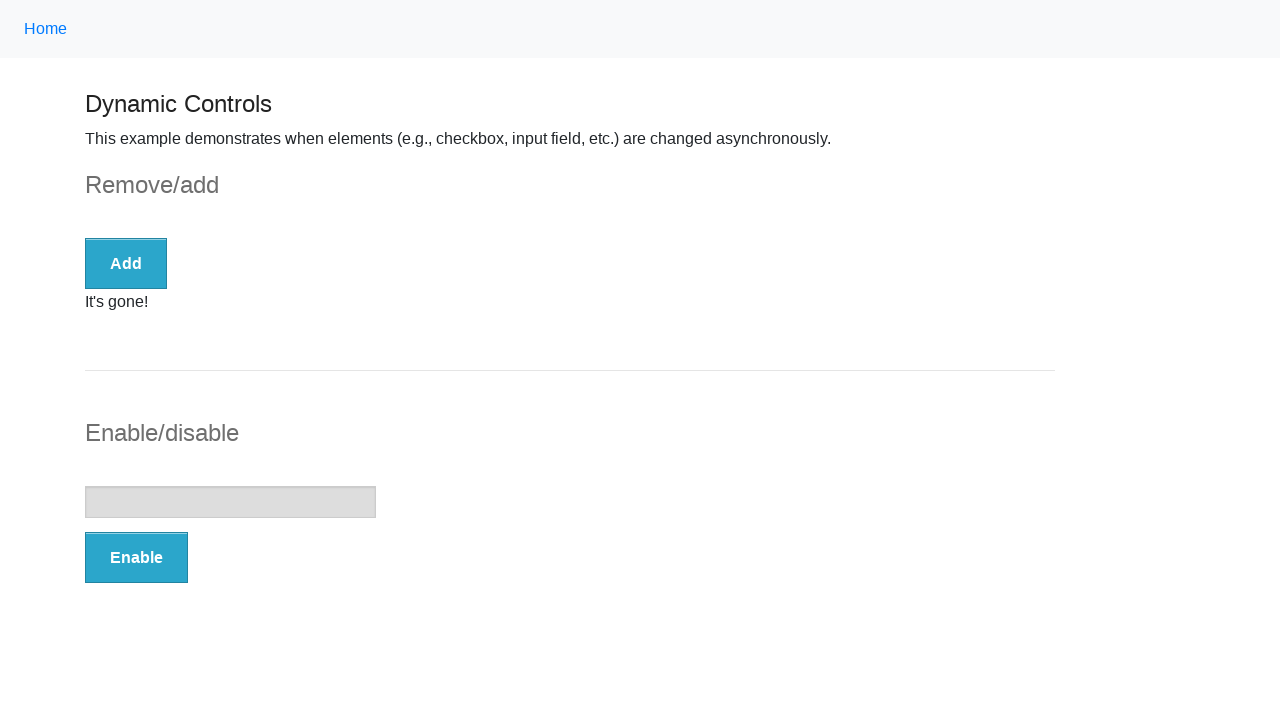

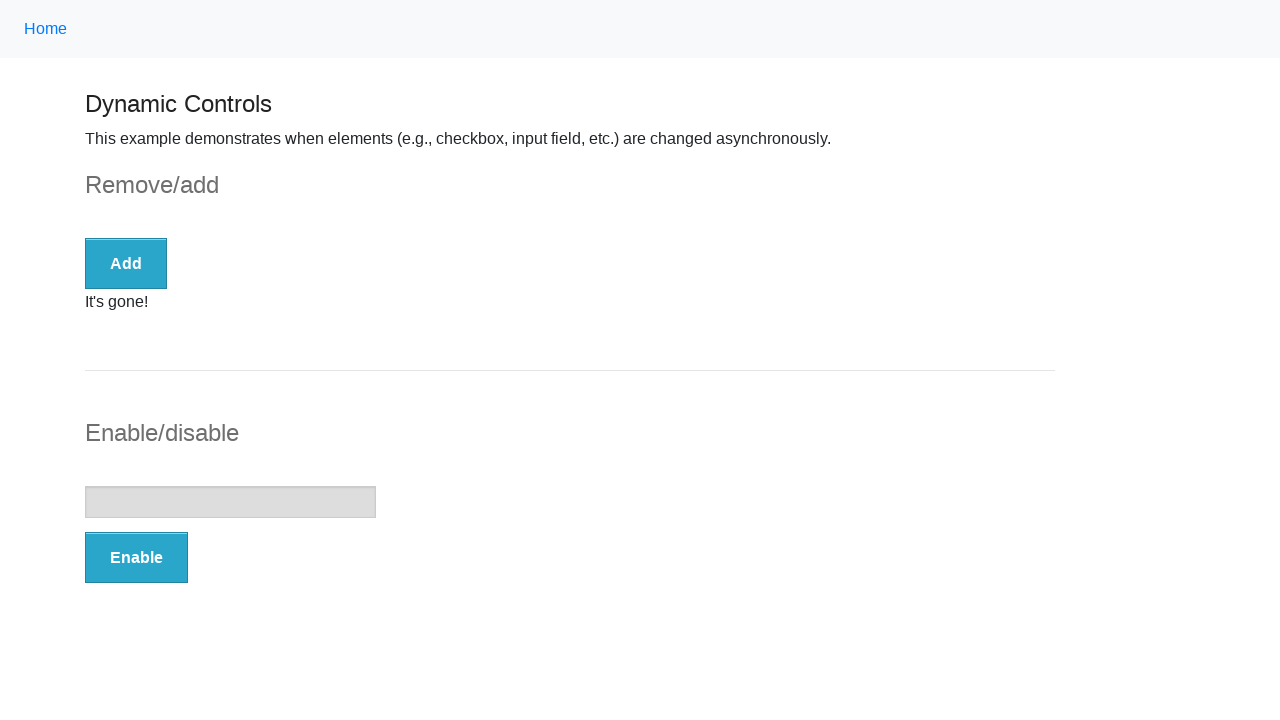